Tests JavaScript confirm dialog handling by clicking a link to trigger a confirm dialog and dismissing it

Starting URL: https://www.selenium.dev/documentation/en/webdriver/js_alerts_prompts_and_confirmations/

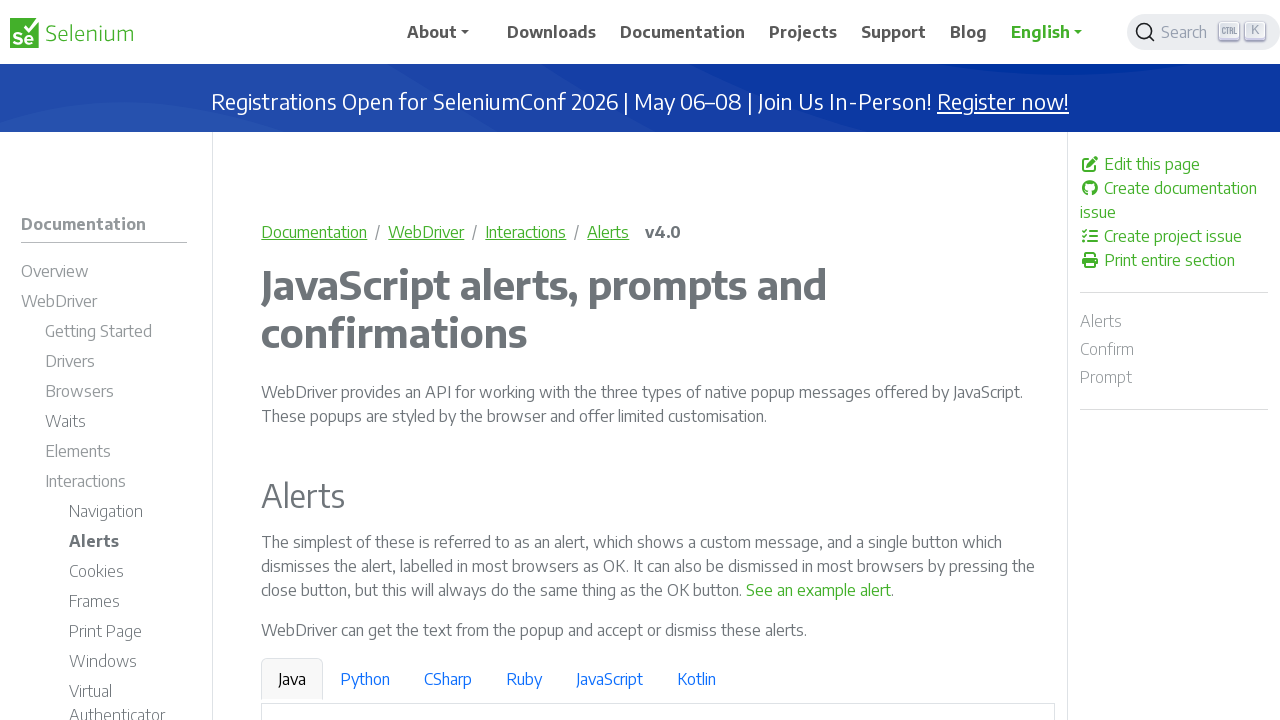

Clicked link to trigger confirm dialog at (964, 361) on text='See a sample confirm'
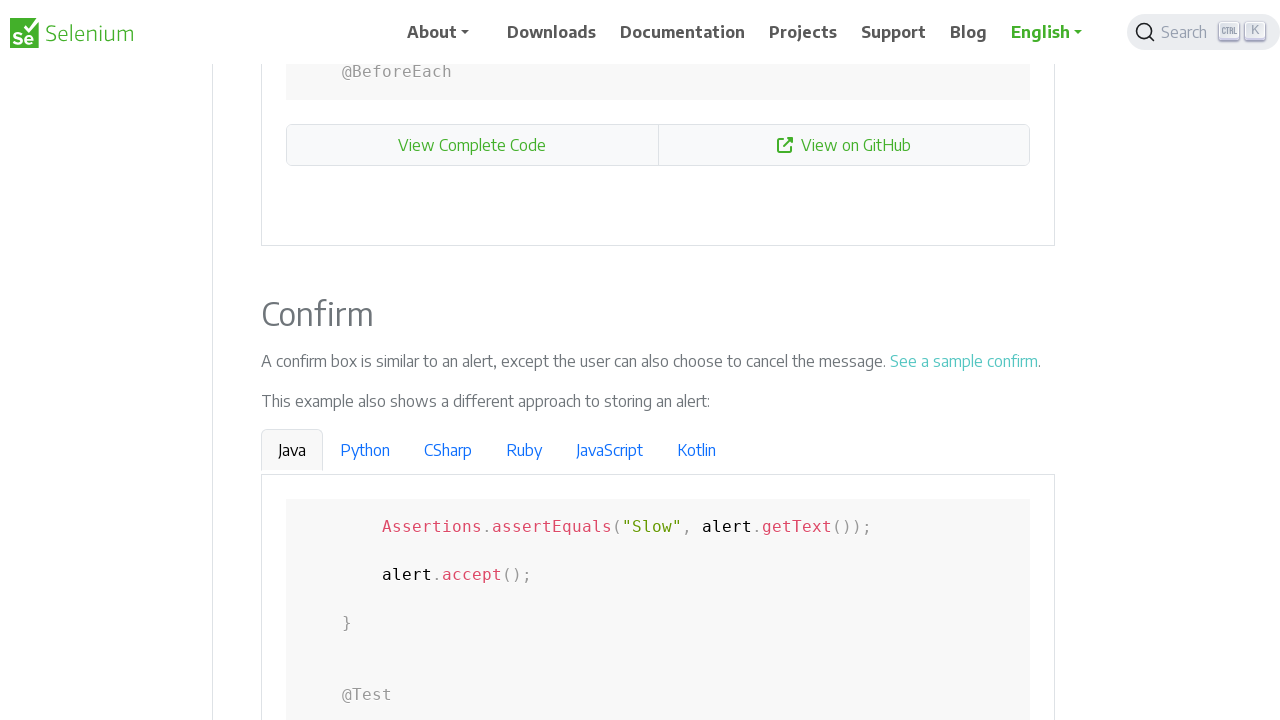

Set up dialog handler to dismiss confirm dialog
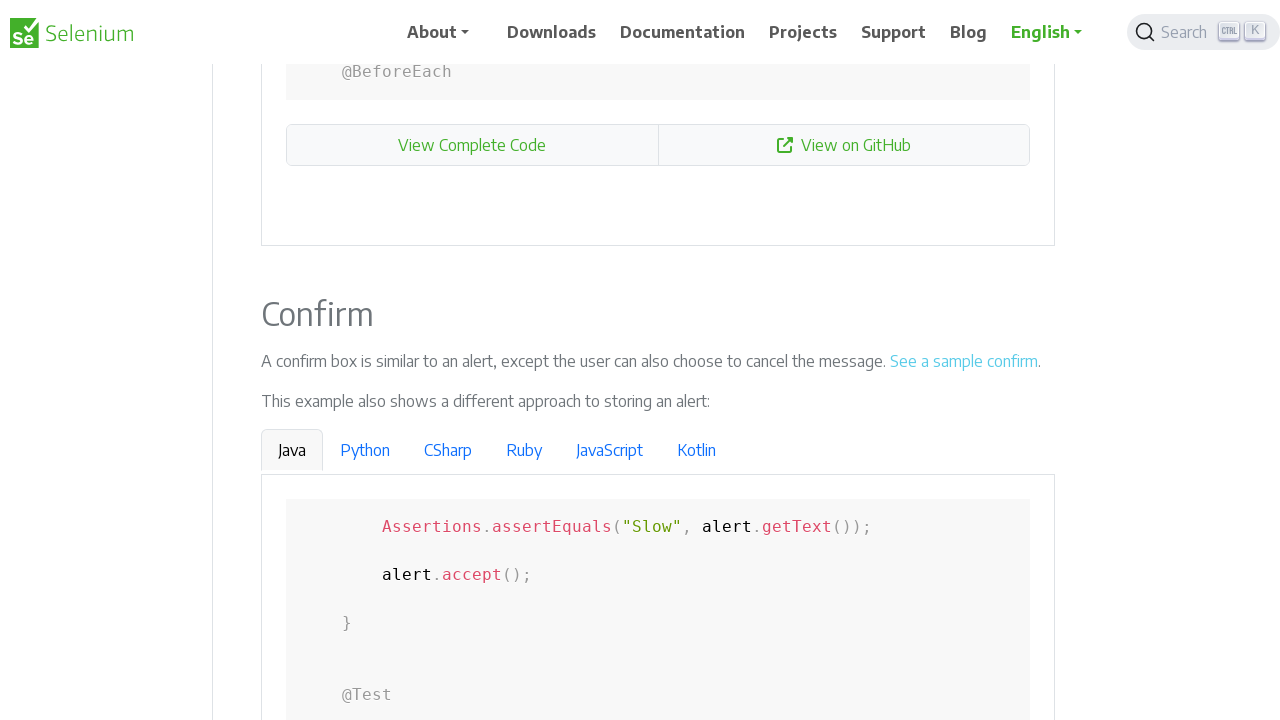

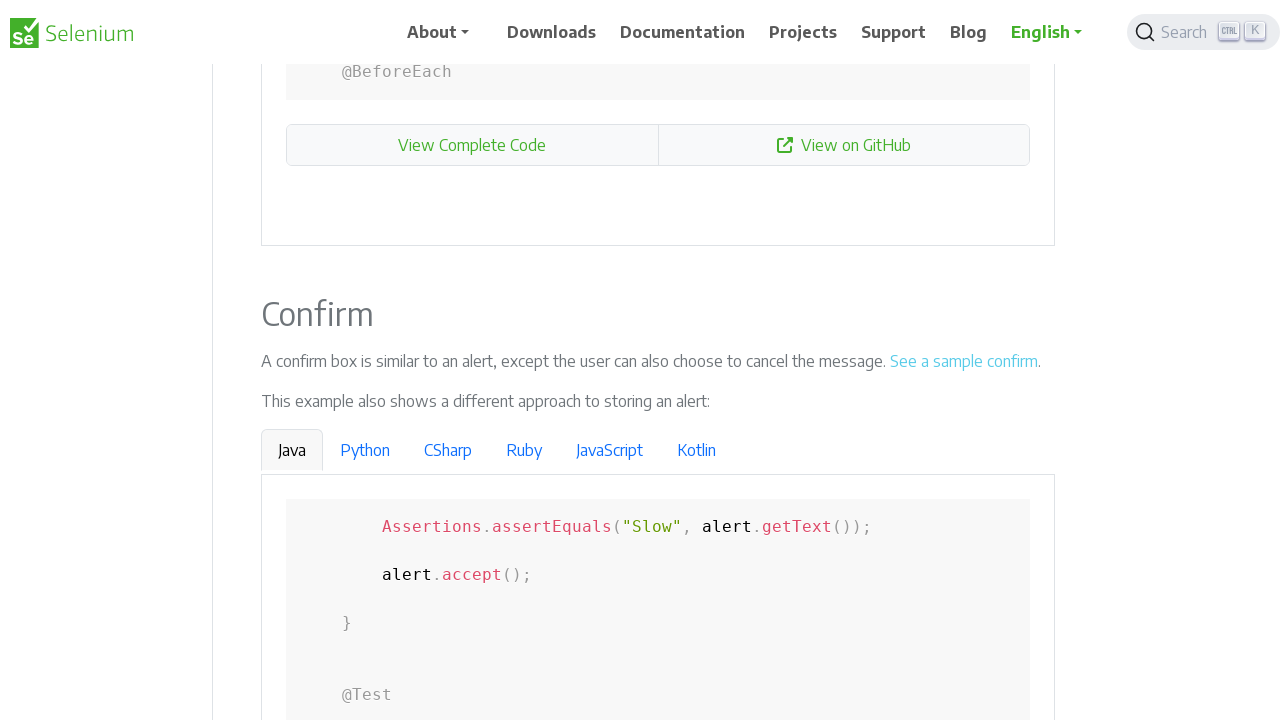